Tests JavaScript Confirm functionality by navigating to the JavaScript Alerts page, clicking the confirm button, and dismissing (canceling) the dialog.

Starting URL: https://the-internet.herokuapp.com/

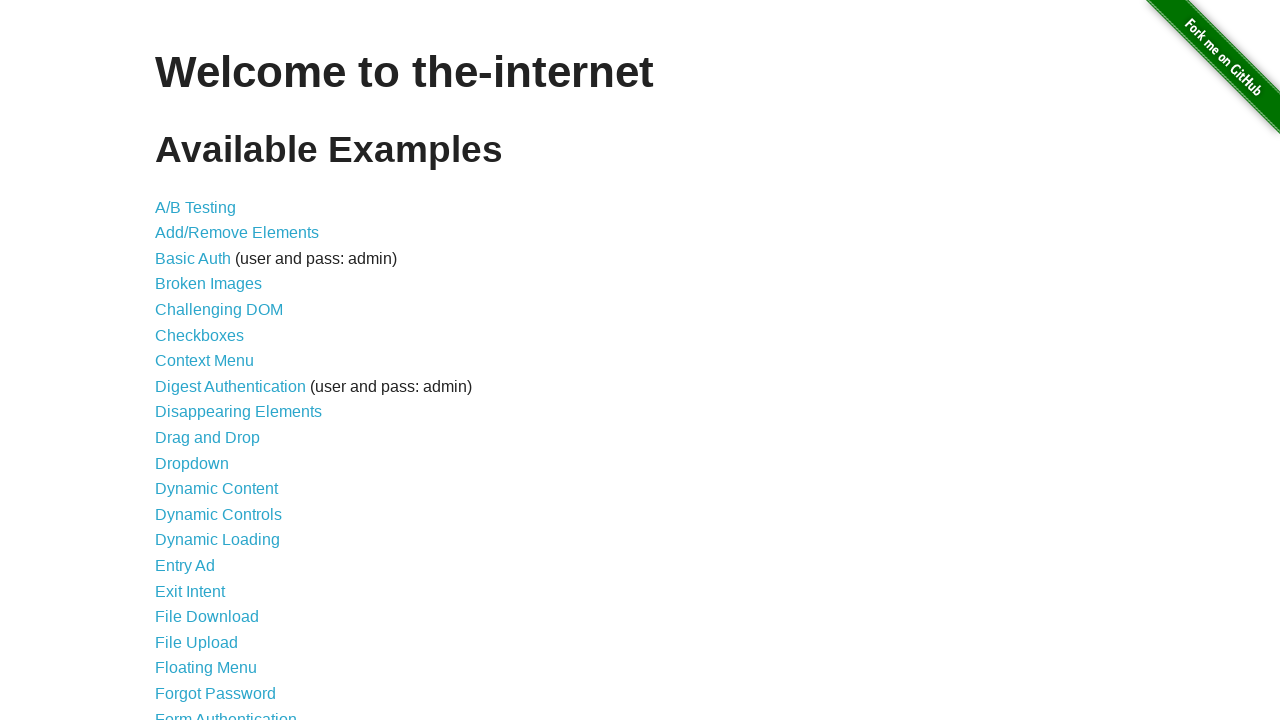

Clicked JavaScript Alerts link at (214, 361) on xpath=//*[text()='JavaScript Alerts']
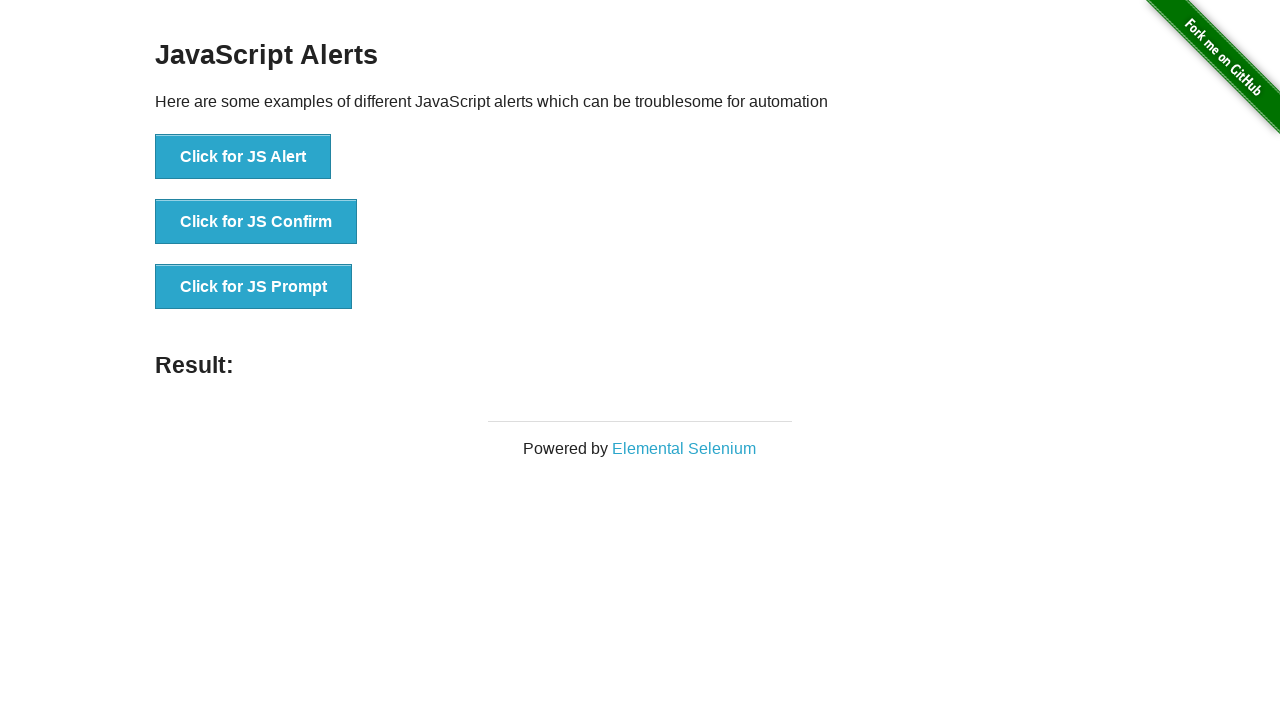

Waited for alert buttons to load
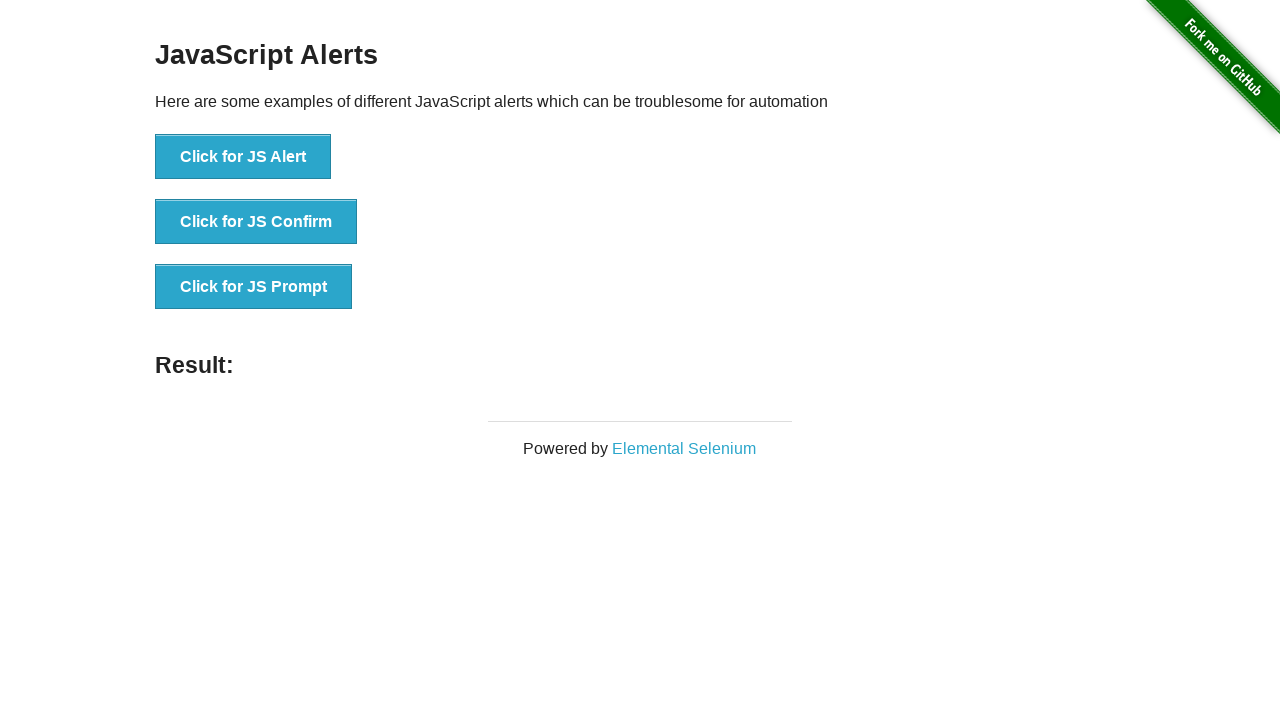

Set up dialog handler to dismiss confirm dialog
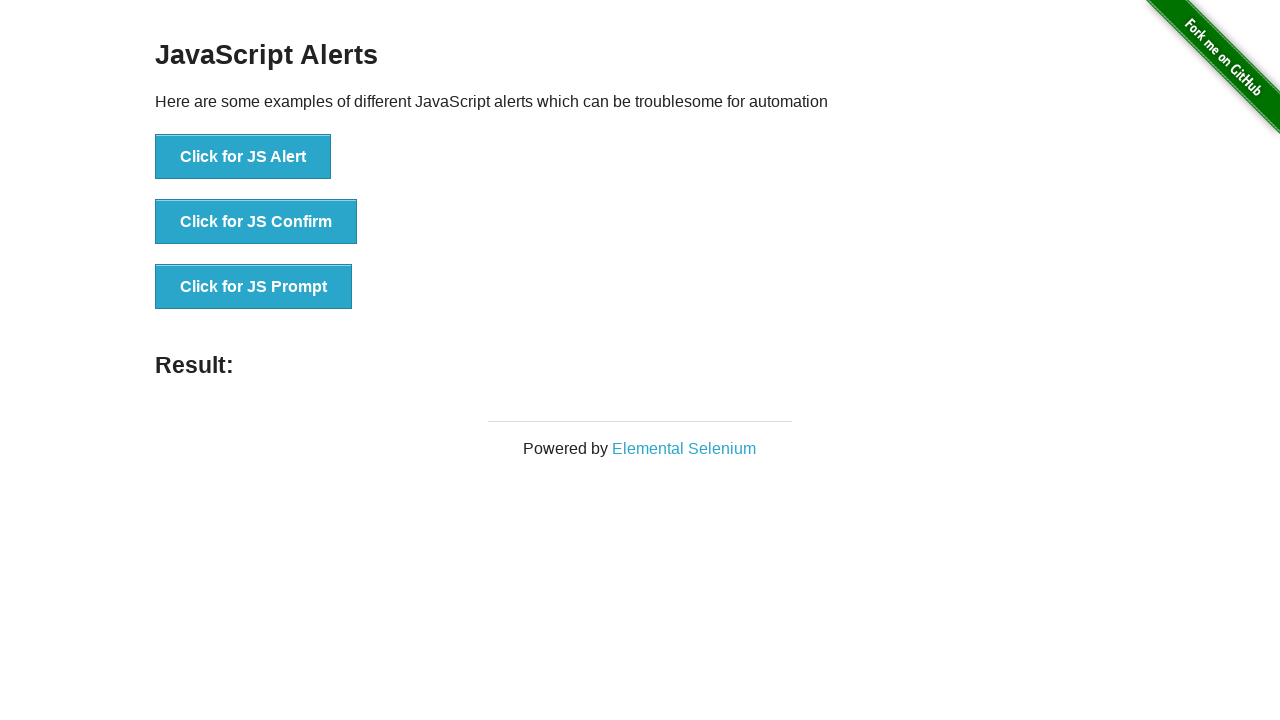

Clicked the confirm button (second button) at (256, 222) on (//button)[2]
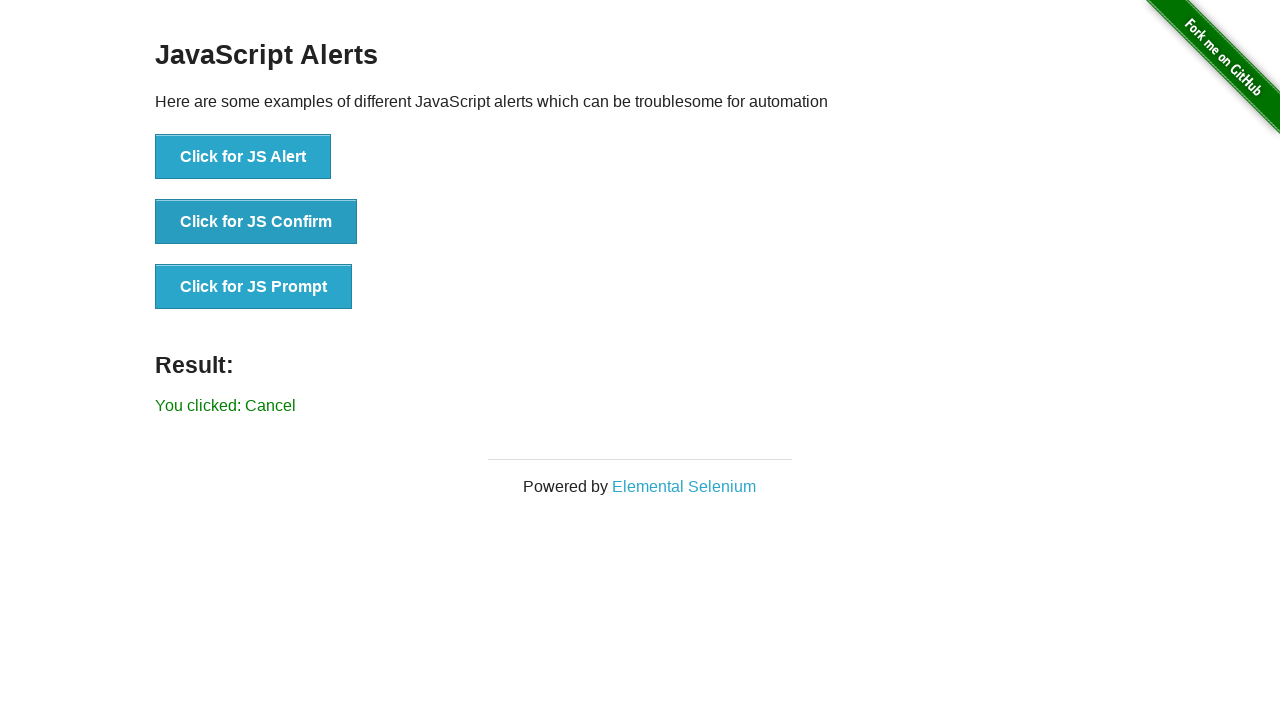

Waited for result message to appear after dismissing confirm dialog
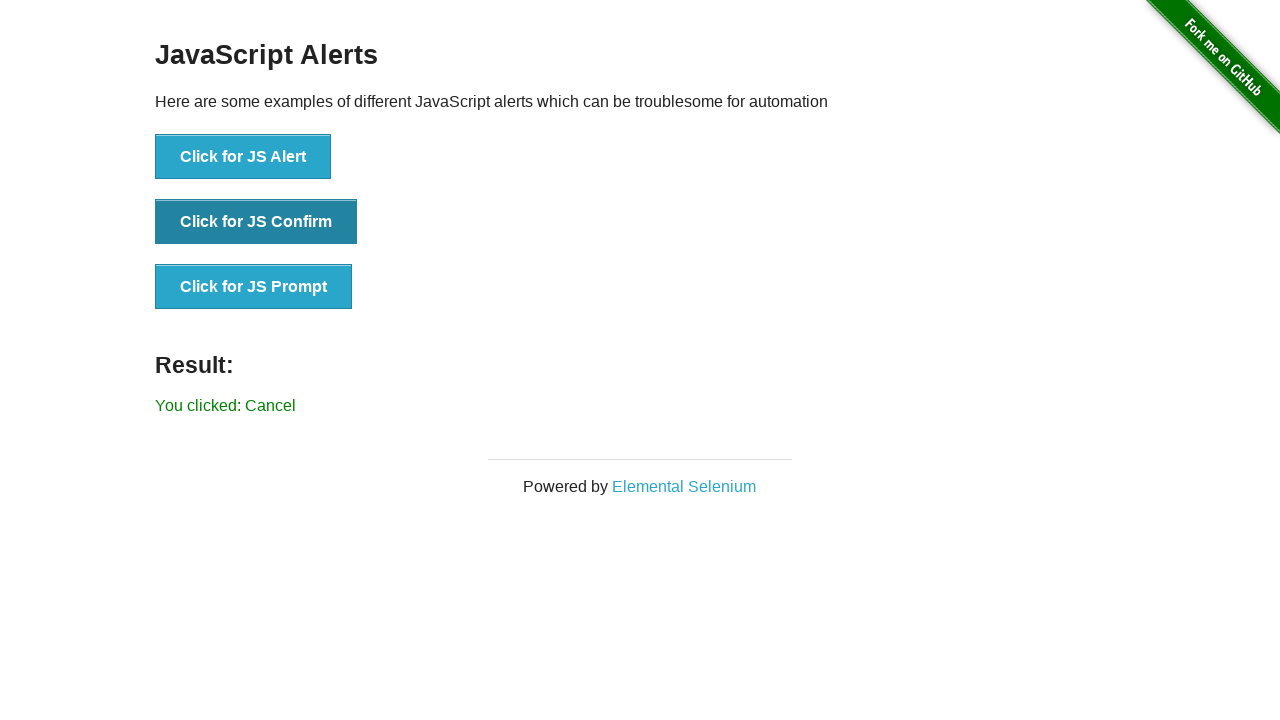

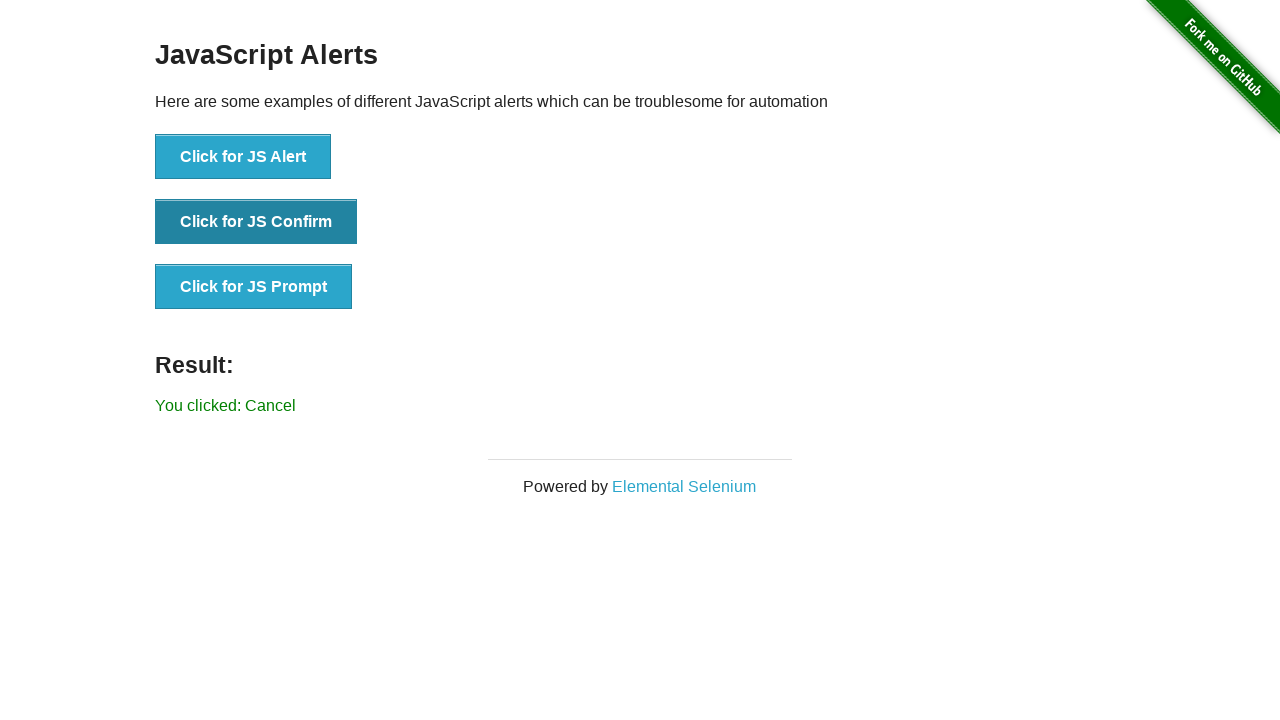